Tests that clicking Clear completed removes completed items from the list.

Starting URL: https://demo.playwright.dev/todomvc

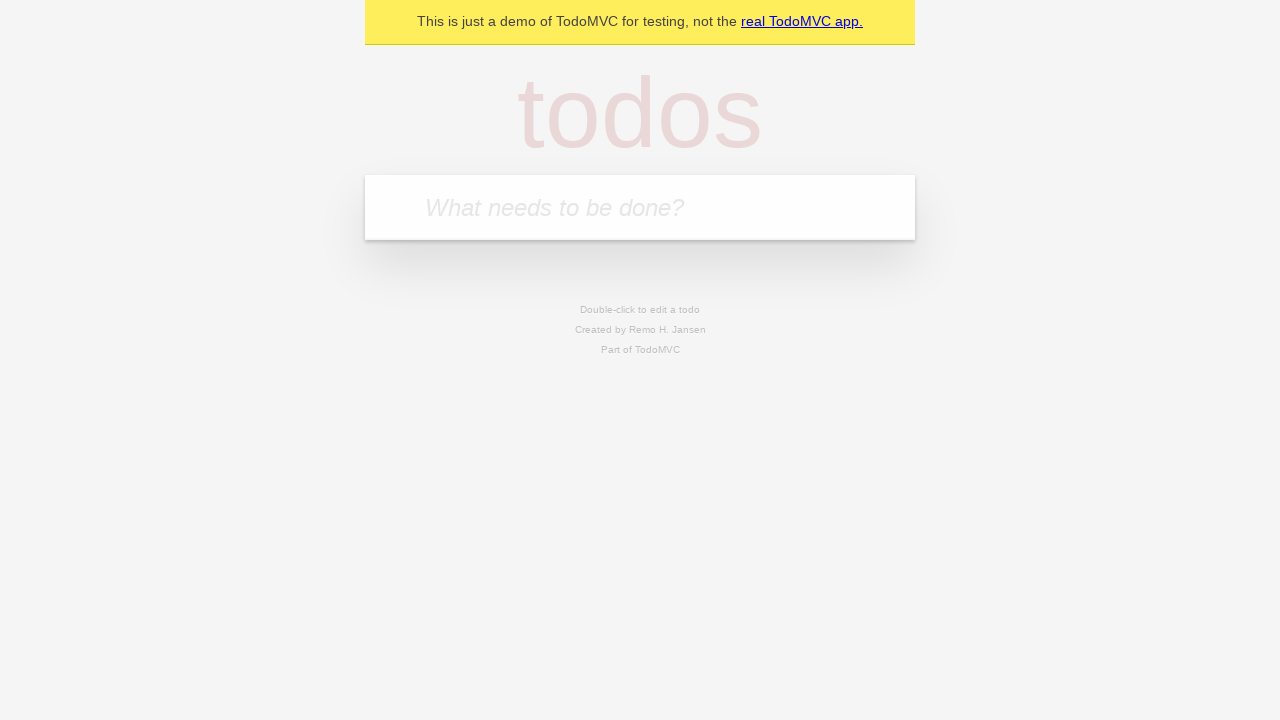

Located the 'What needs to be done?' input field
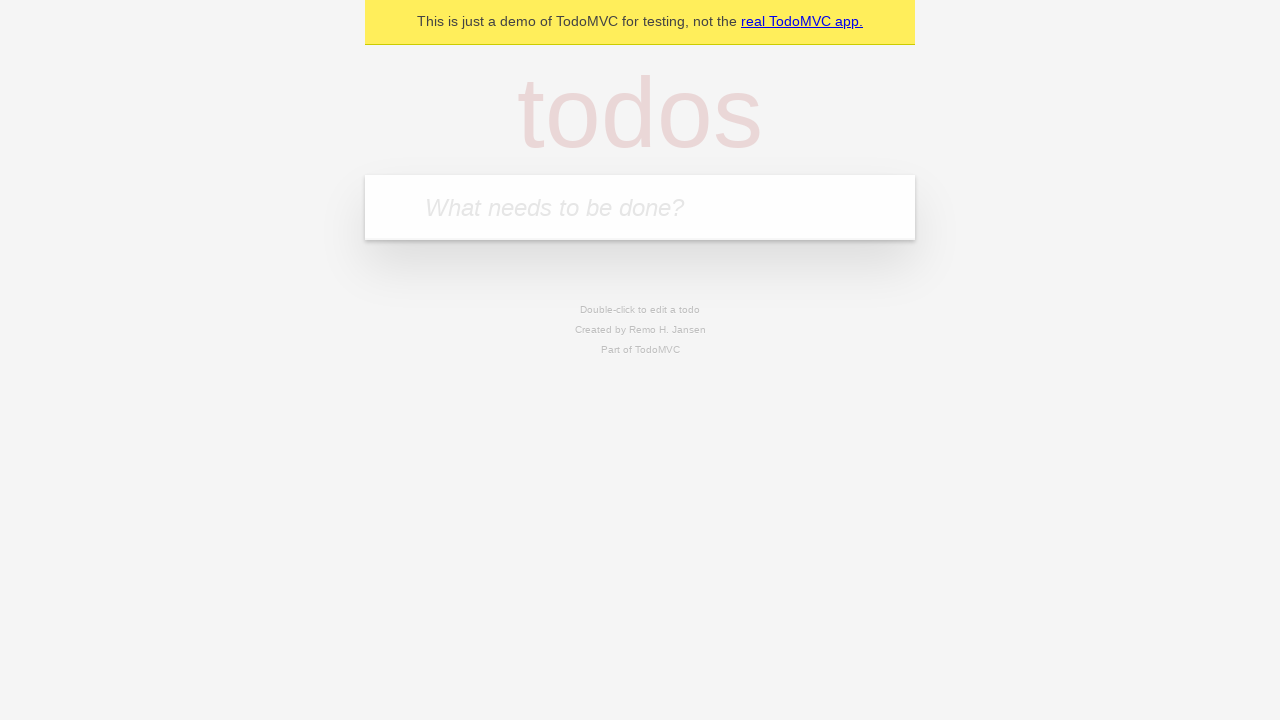

Filled input field with 'buy some cheese' on internal:attr=[placeholder="What needs to be done?"i]
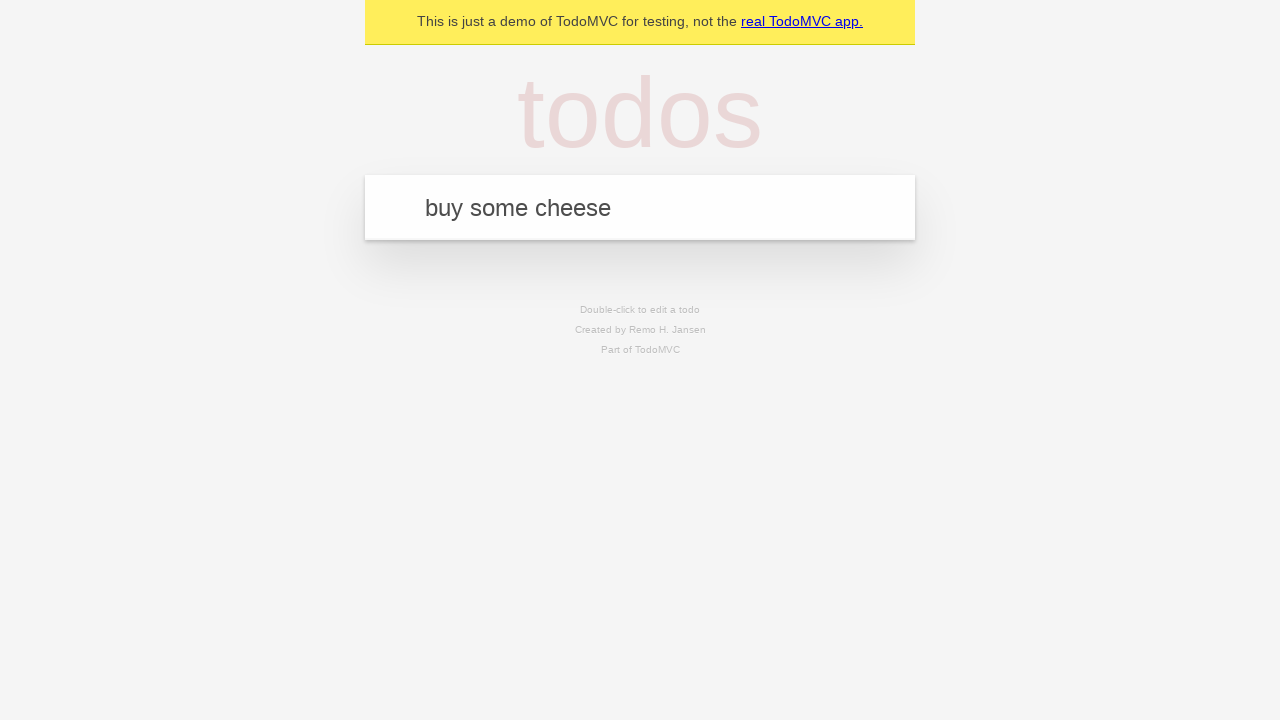

Pressed Enter to add 'buy some cheese' to the todo list on internal:attr=[placeholder="What needs to be done?"i]
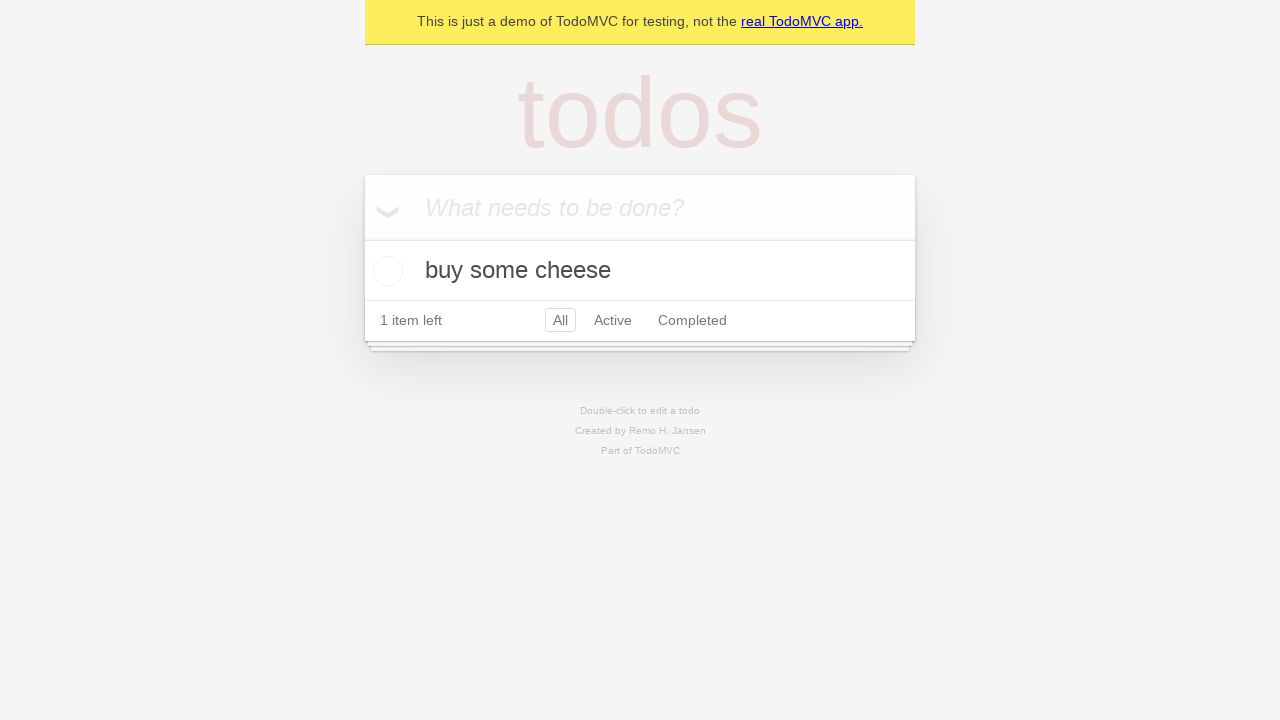

Filled input field with 'feed the cat' on internal:attr=[placeholder="What needs to be done?"i]
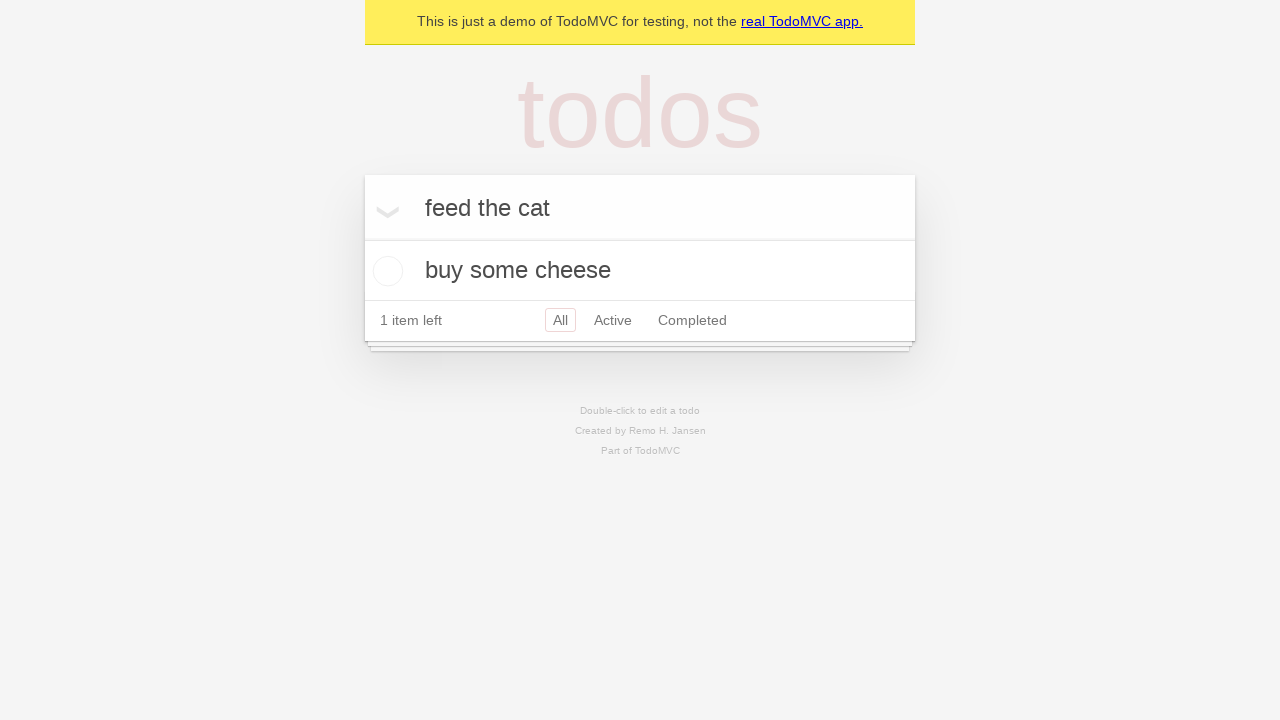

Pressed Enter to add 'feed the cat' to the todo list on internal:attr=[placeholder="What needs to be done?"i]
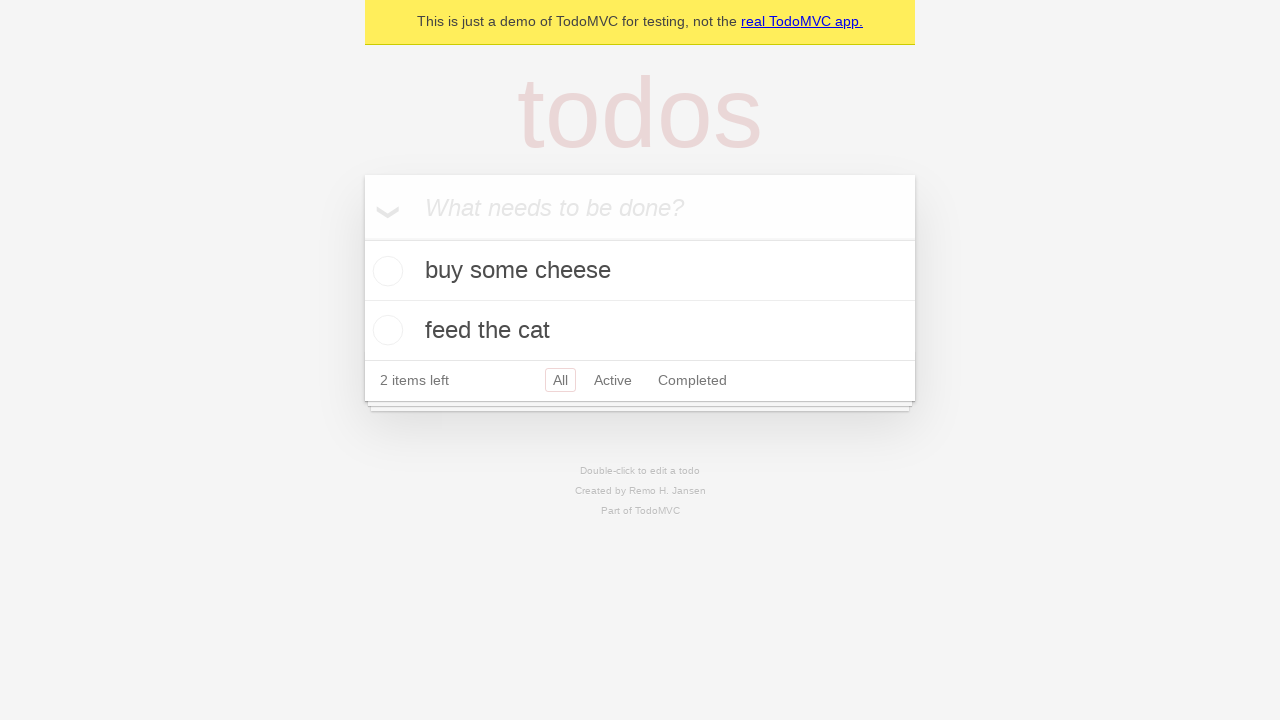

Filled input field with 'book a doctors appointment' on internal:attr=[placeholder="What needs to be done?"i]
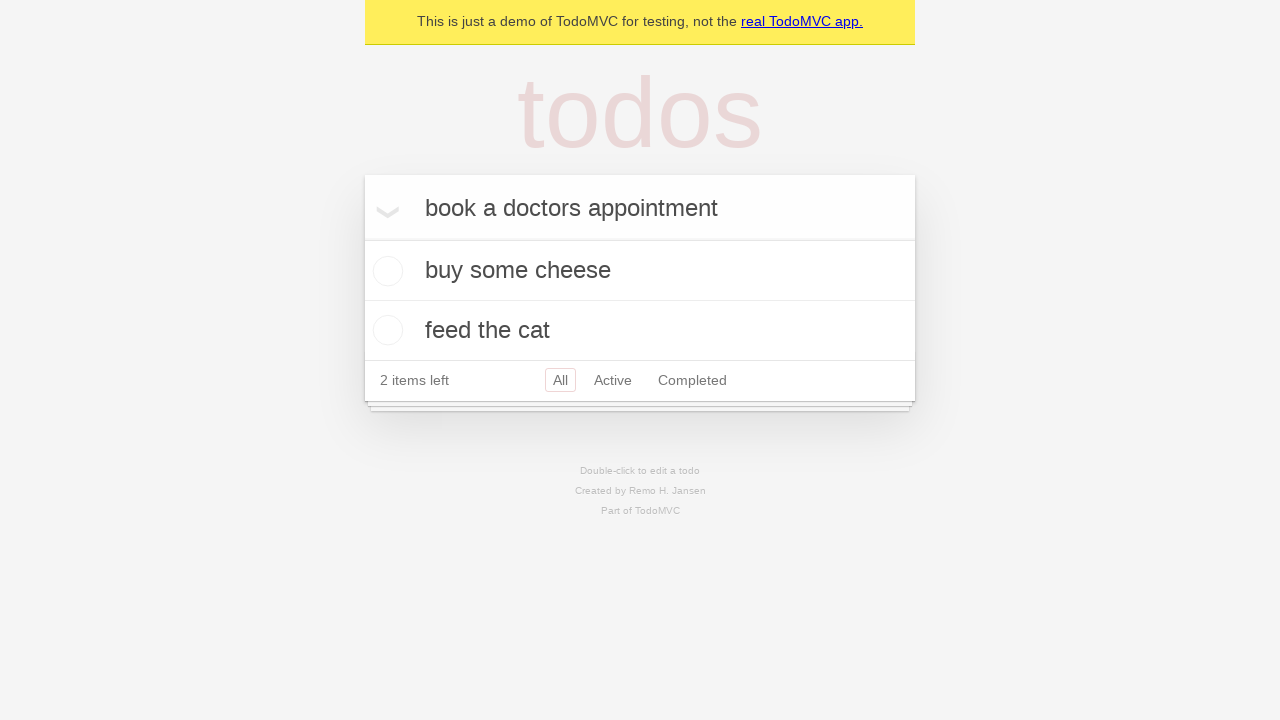

Pressed Enter to add 'book a doctors appointment' to the todo list on internal:attr=[placeholder="What needs to be done?"i]
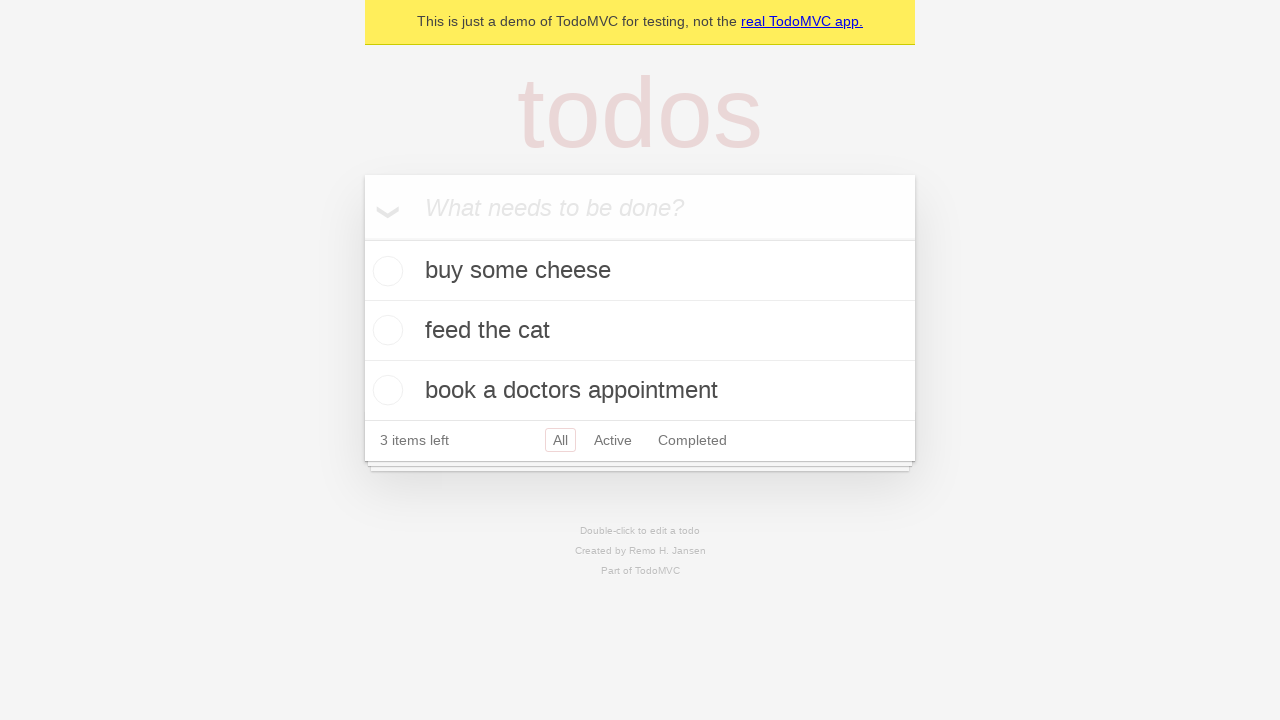

Located all todo items
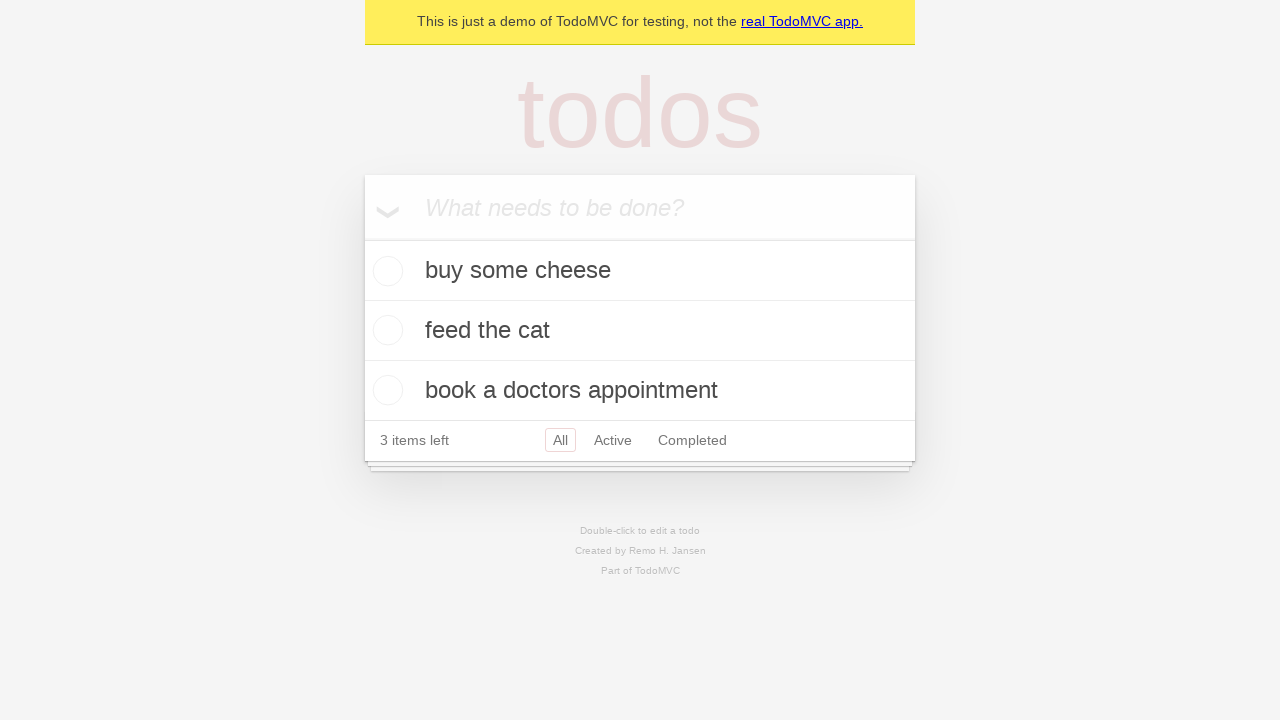

Checked the second todo item as completed at (385, 330) on internal:testid=[data-testid="todo-item"s] >> nth=1 >> internal:role=checkbox
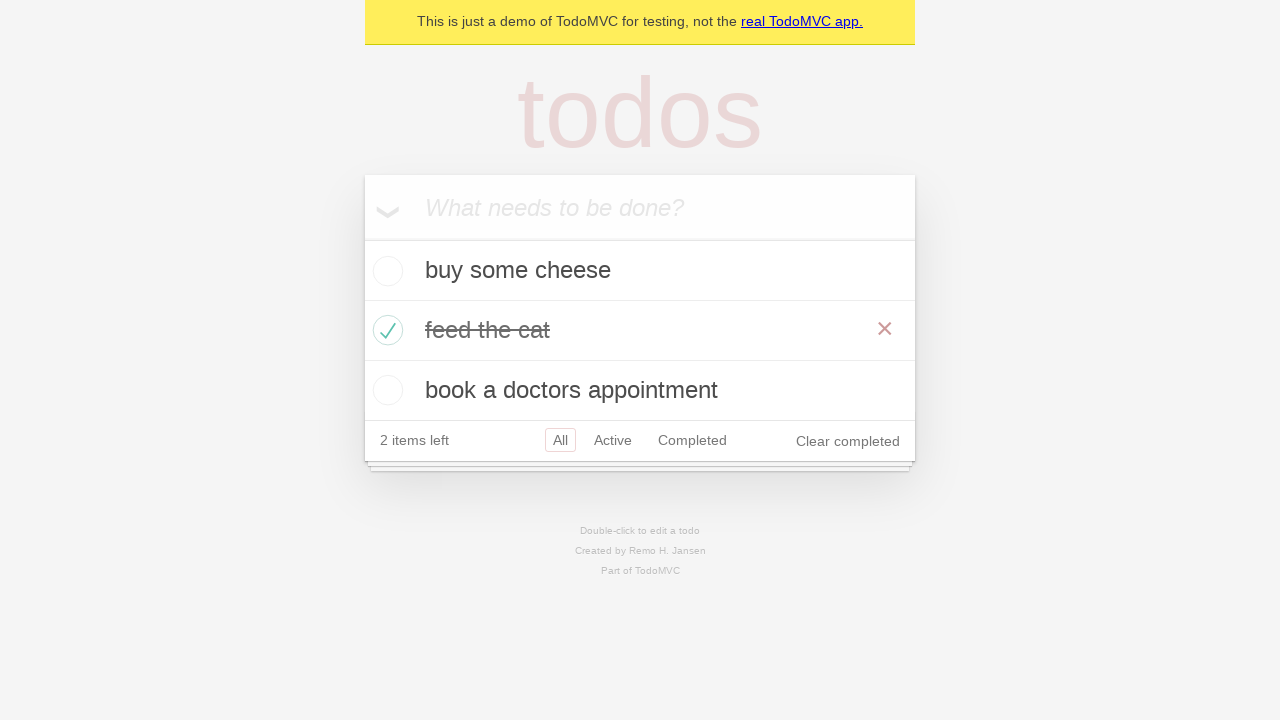

Clicked 'Clear completed' button to remove completed items at (848, 441) on internal:role=button[name="Clear completed"i]
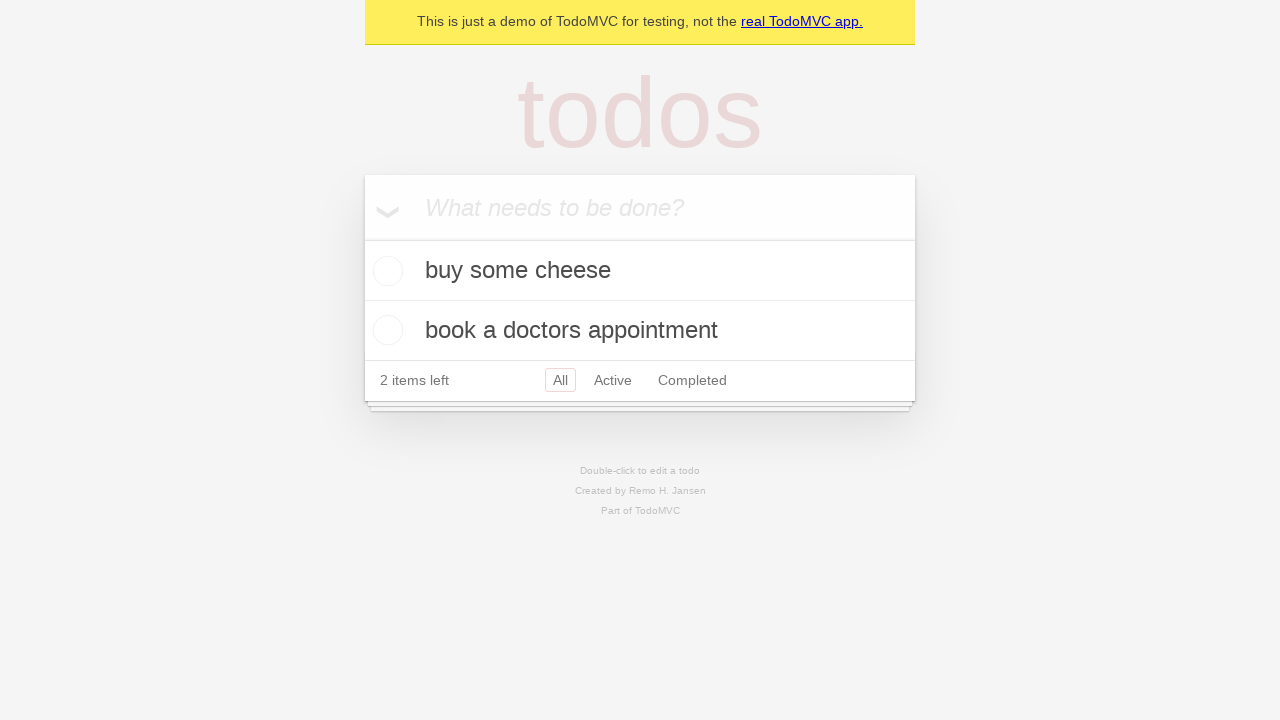

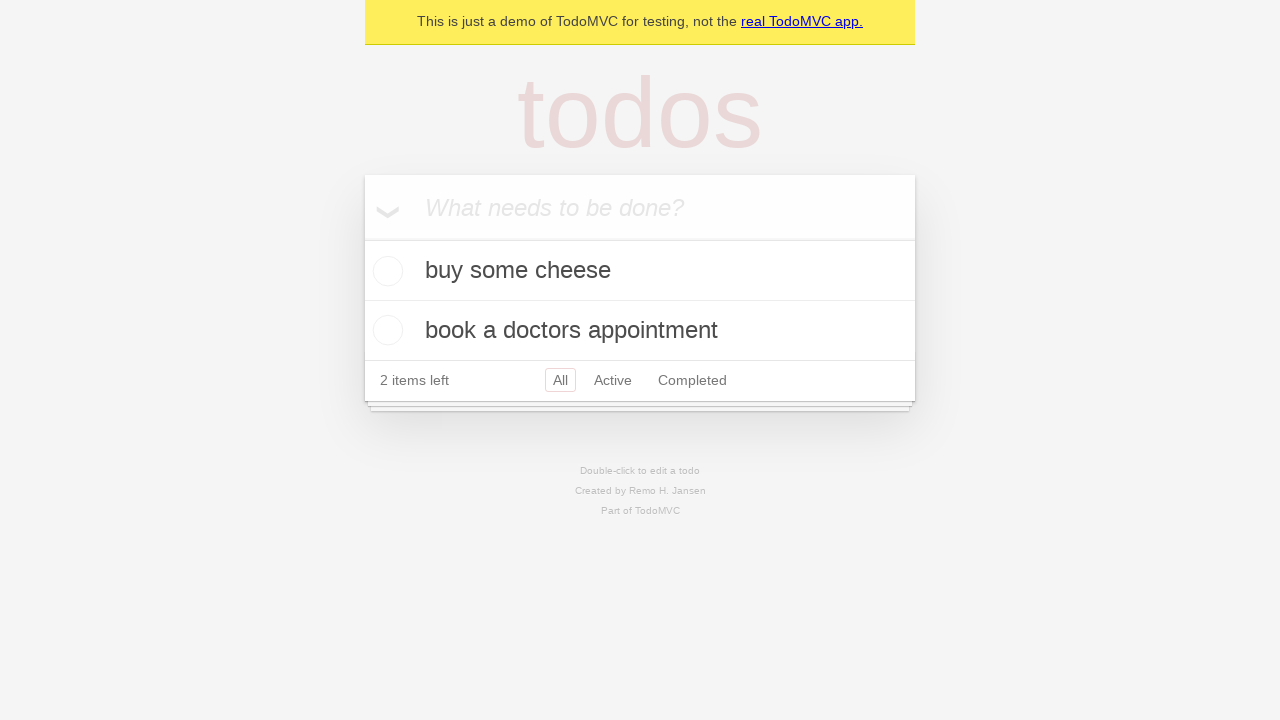